Tests checkbox and radio button selection by clicking age radio button and Java language checkbox

Starting URL: https://automationfc.github.io/basic-form/index.html

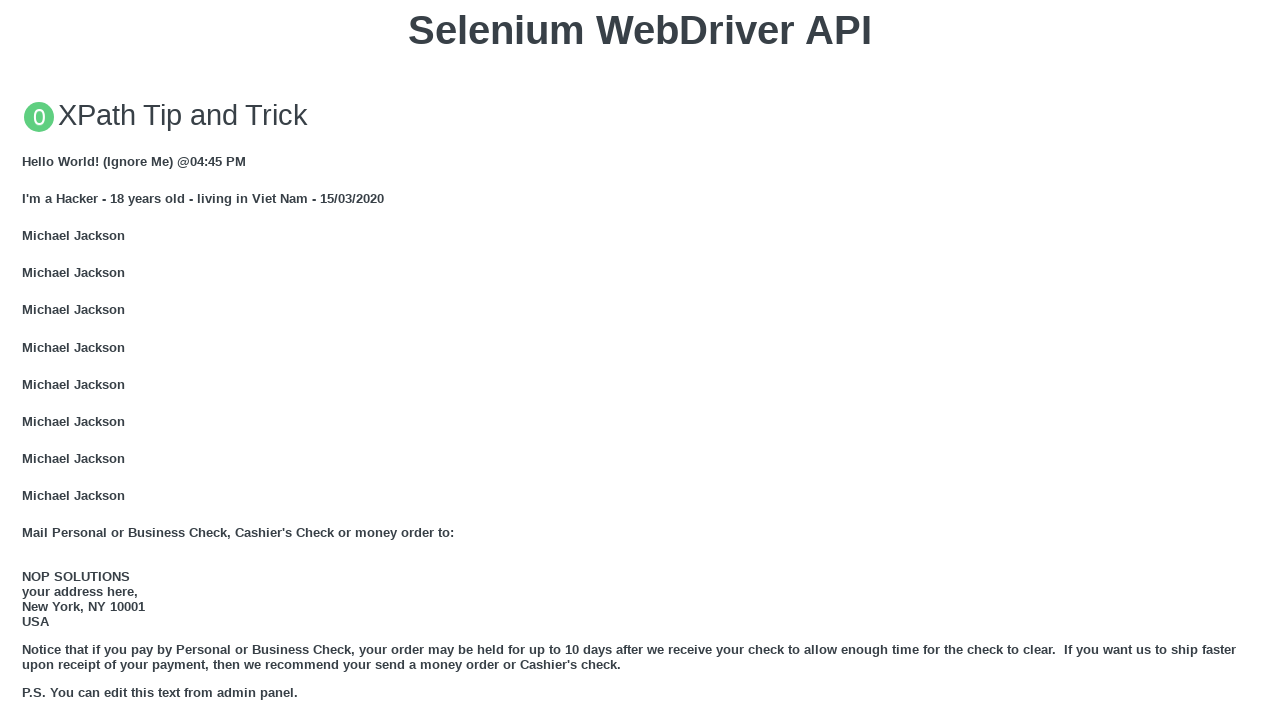

Clicked 'Under 18' age radio button at (28, 360) on input#under_18
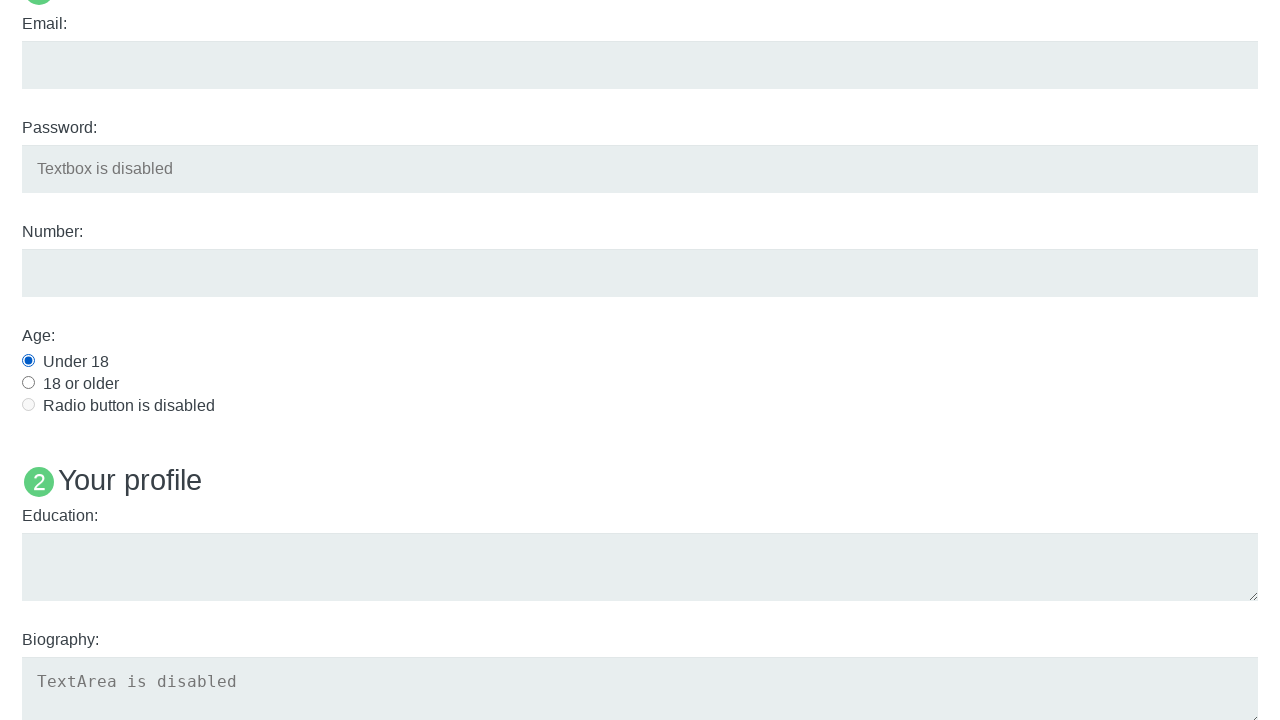

Clicked 'Java' language checkbox at (28, 361) on input#java
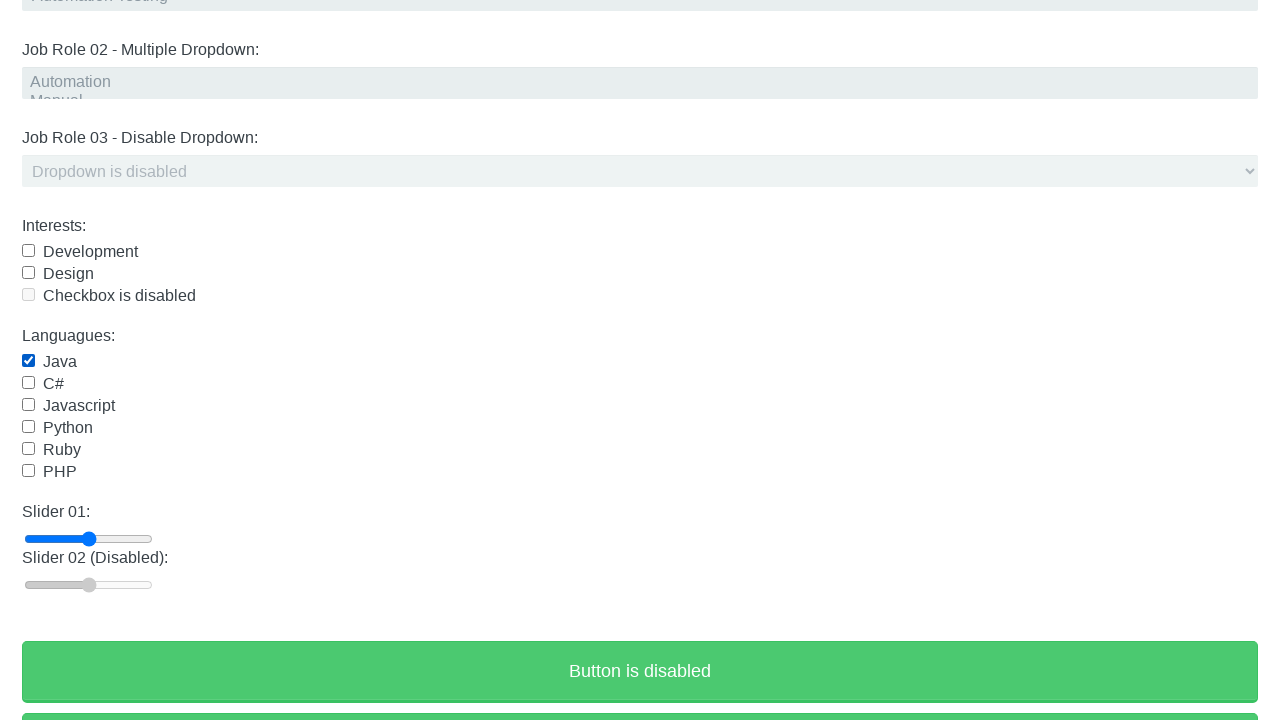

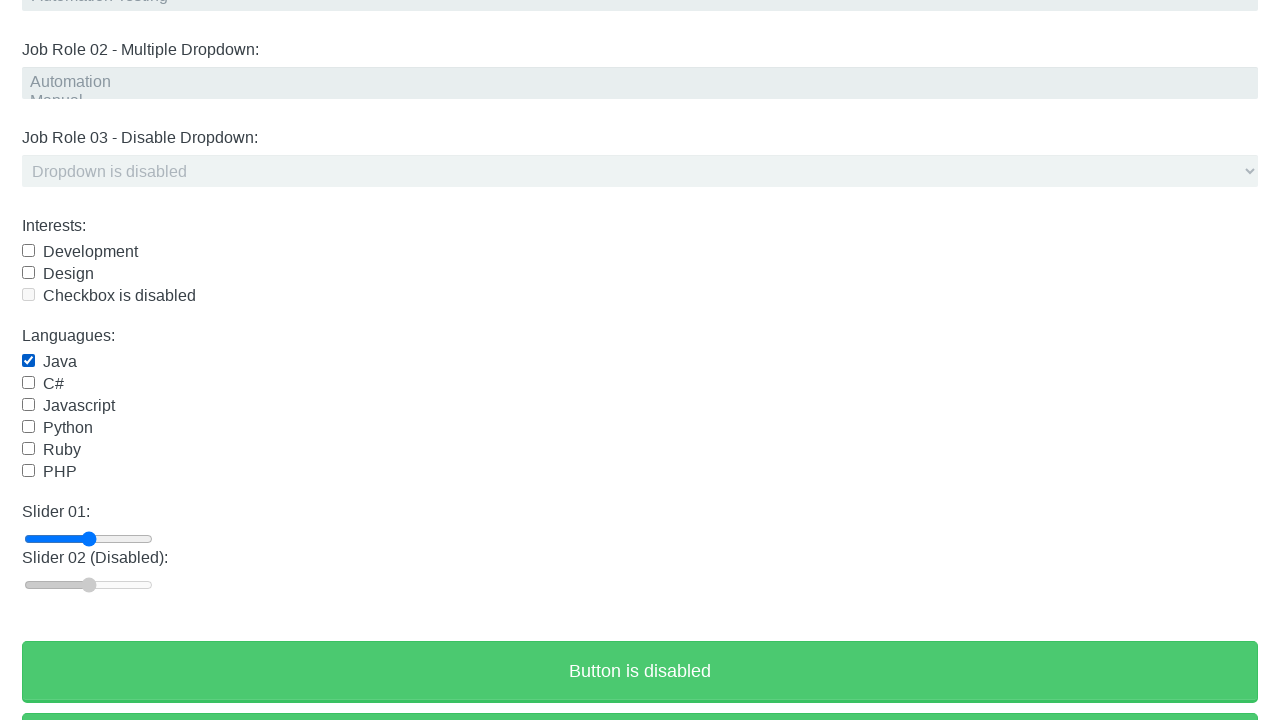